Tests drag and drop functionality on jQuery UI demo page by dragging an element into a droppable target area within an iframe

Starting URL: https://jqueryui.com/droppable/

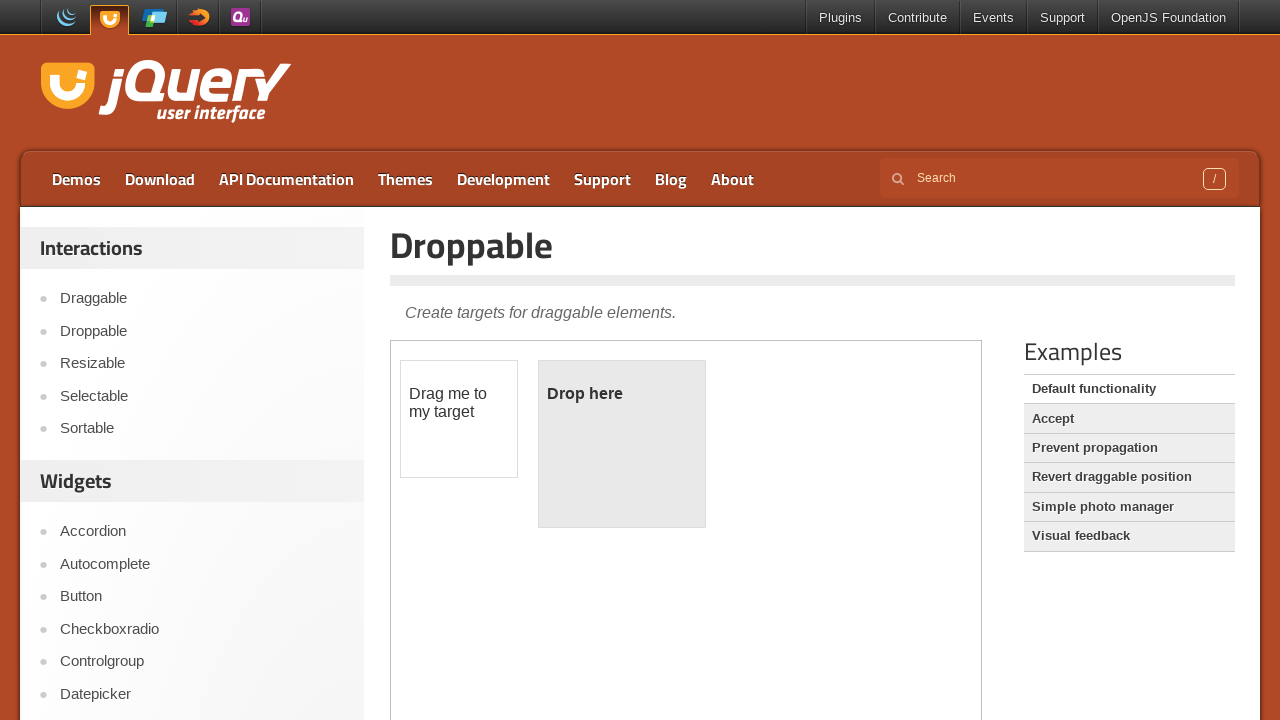

Located iframe.demo-frame containing drag and drop demo
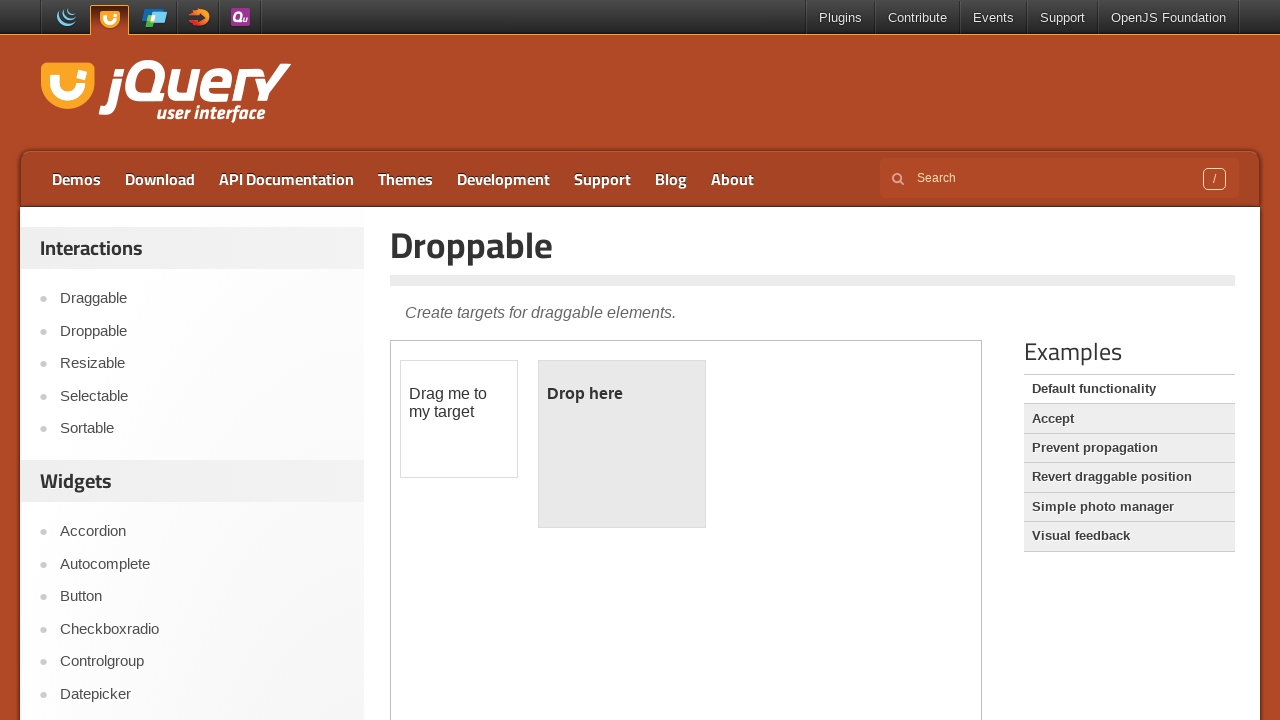

Located draggable element with id 'draggable' in iframe
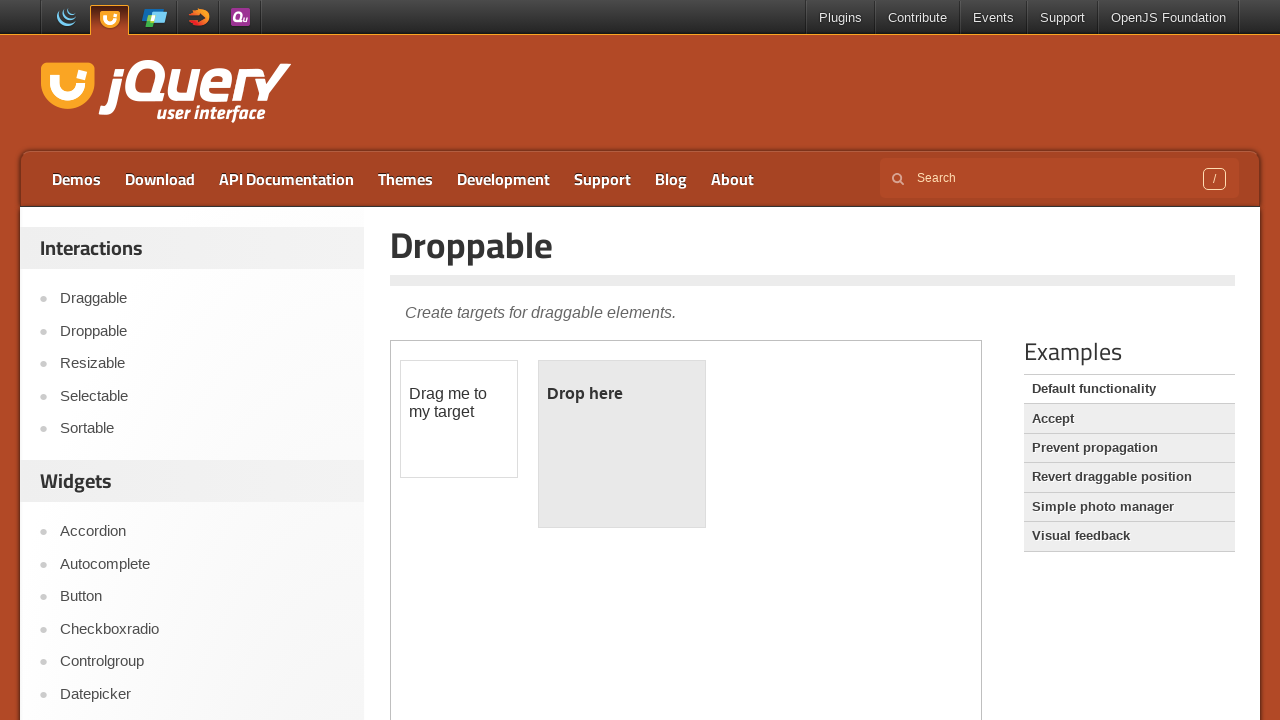

Located droppable target element with id 'droppable' in iframe
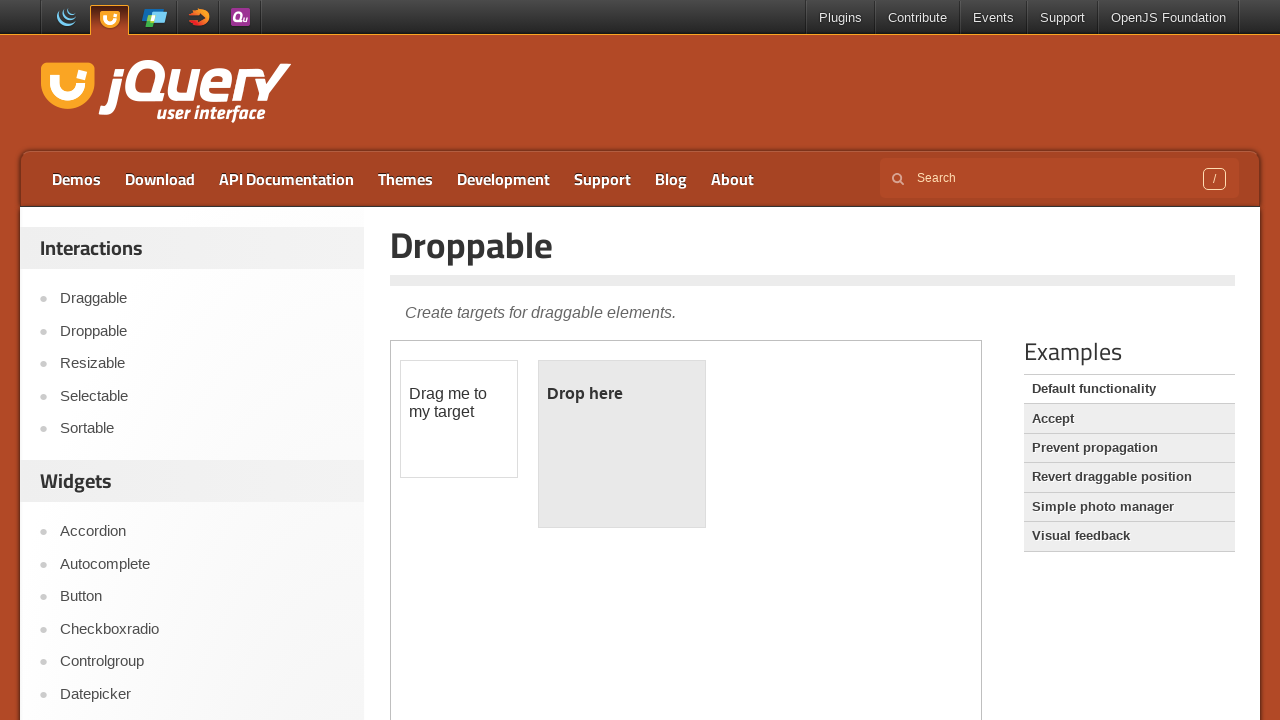

Dragged draggable element into droppable target area at (622, 444)
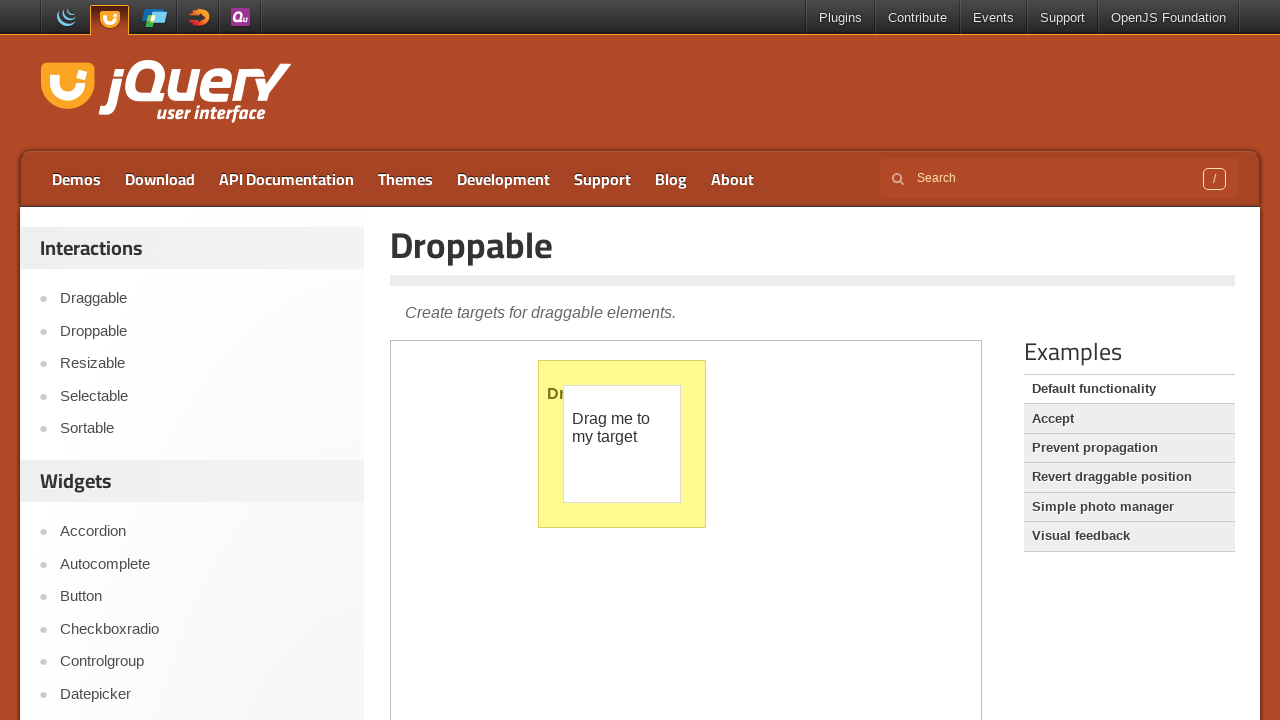

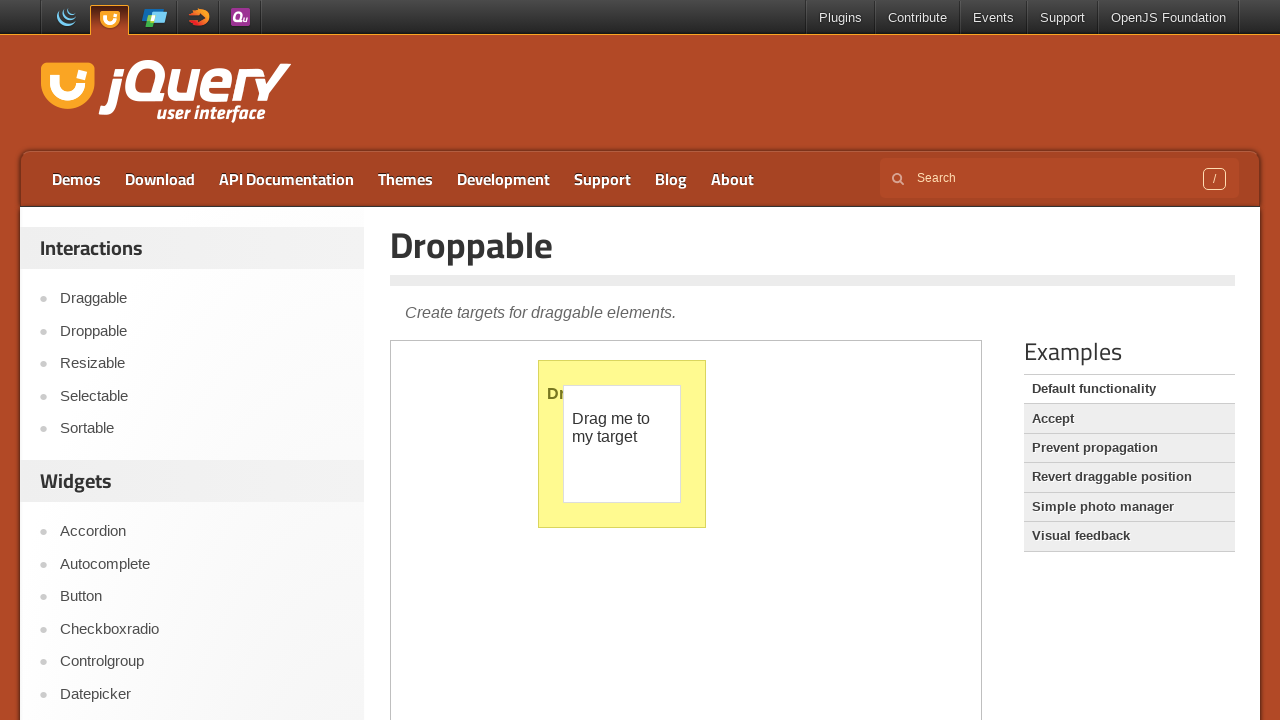